Tests radio button selection functionality by clicking on "Single" radio button, then clicking on "Married" radio button, and verifying the selection state.

Starting URL: https://proleed.academy/exercises/selenium/automation-practice-form-with-radio-button-check-boxes-and-drop-down.php

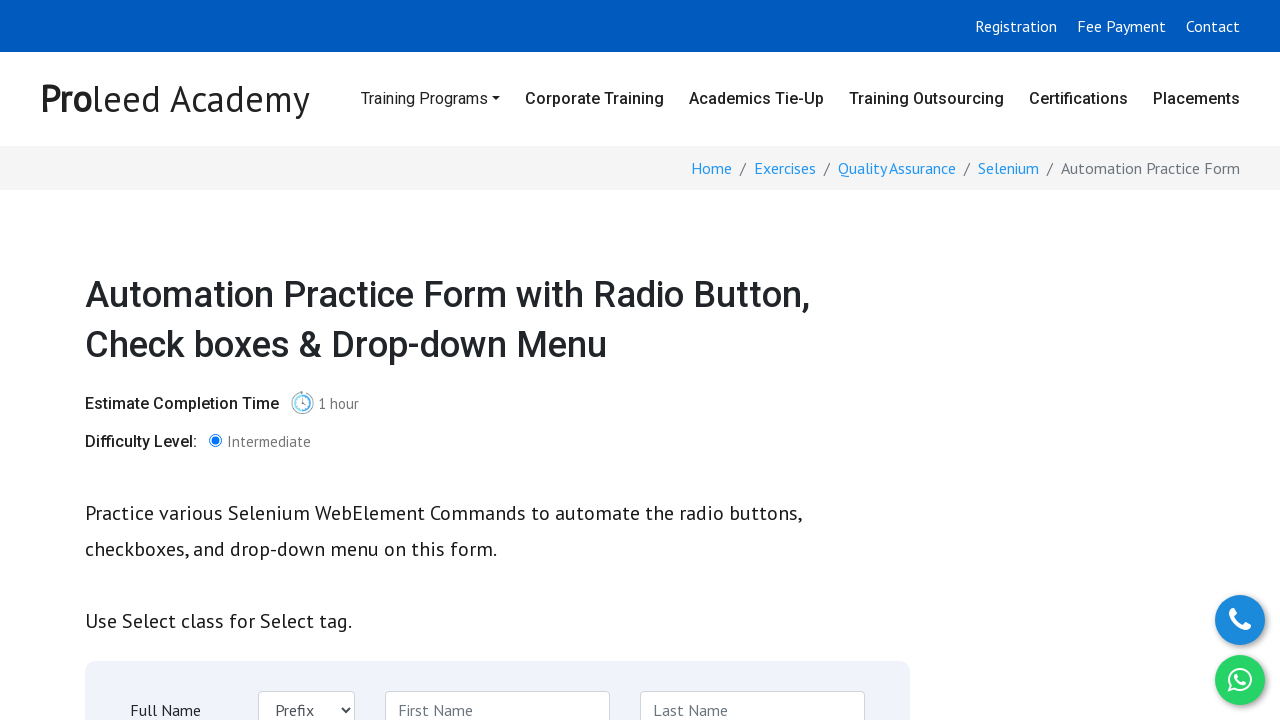

Waited for 'Single' radio button to be visible
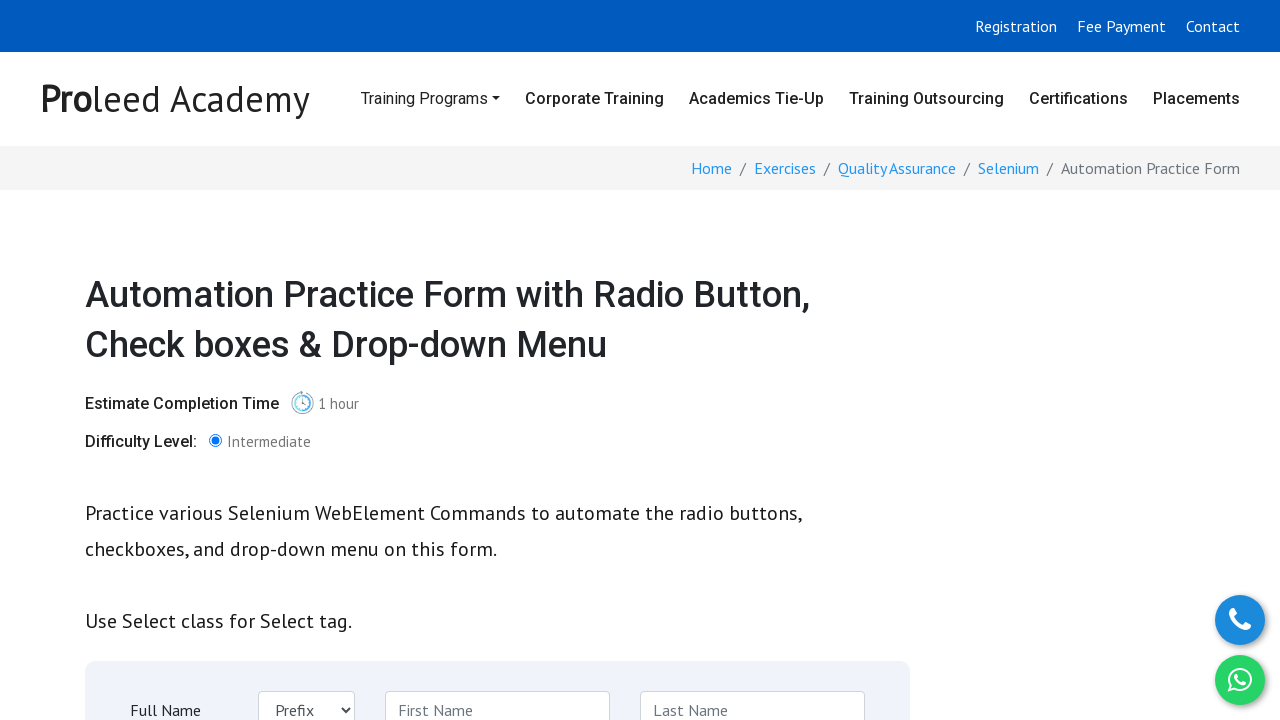

Scrolled 'Single' radio button into view
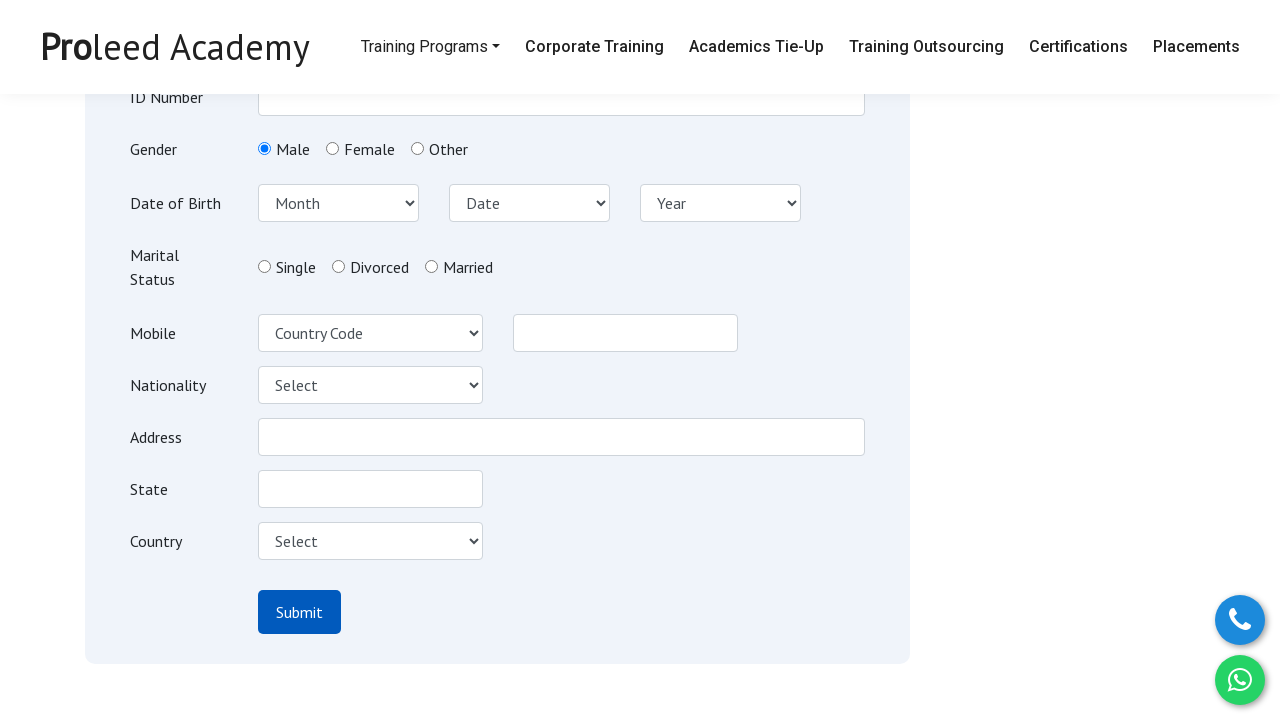

Clicked 'Single' radio button
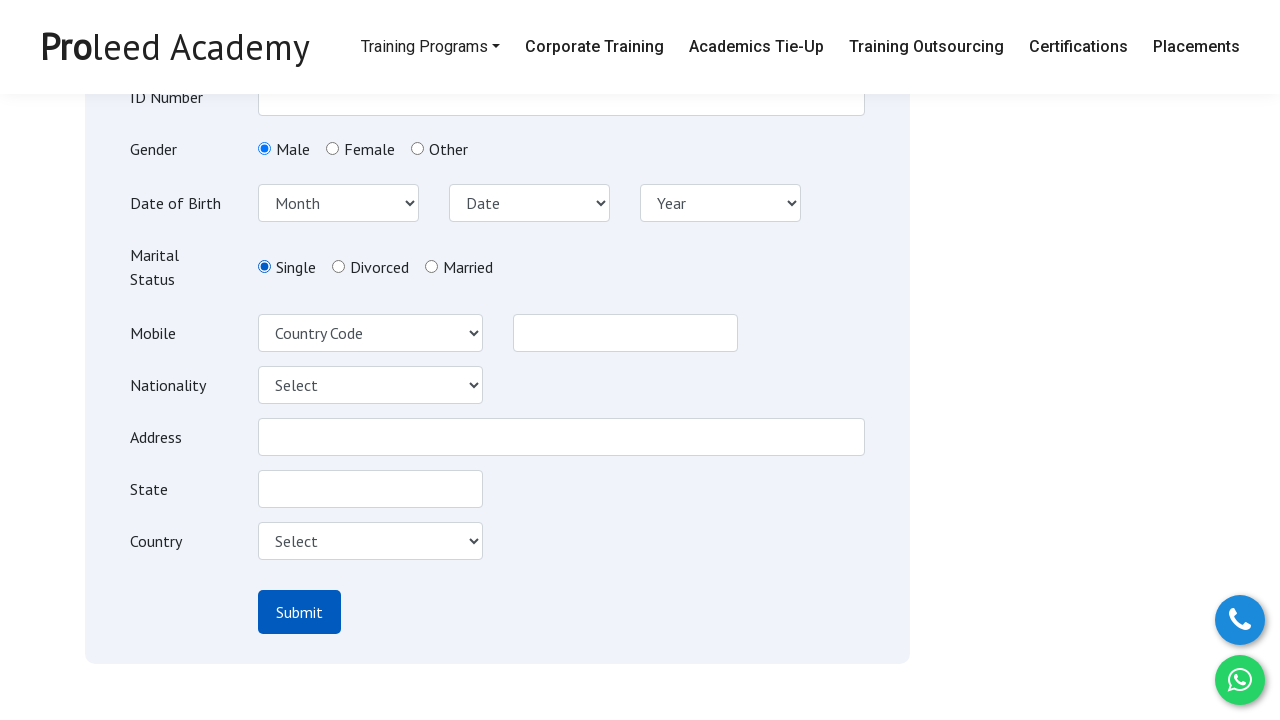

Waited for 'Married' radio button to be visible
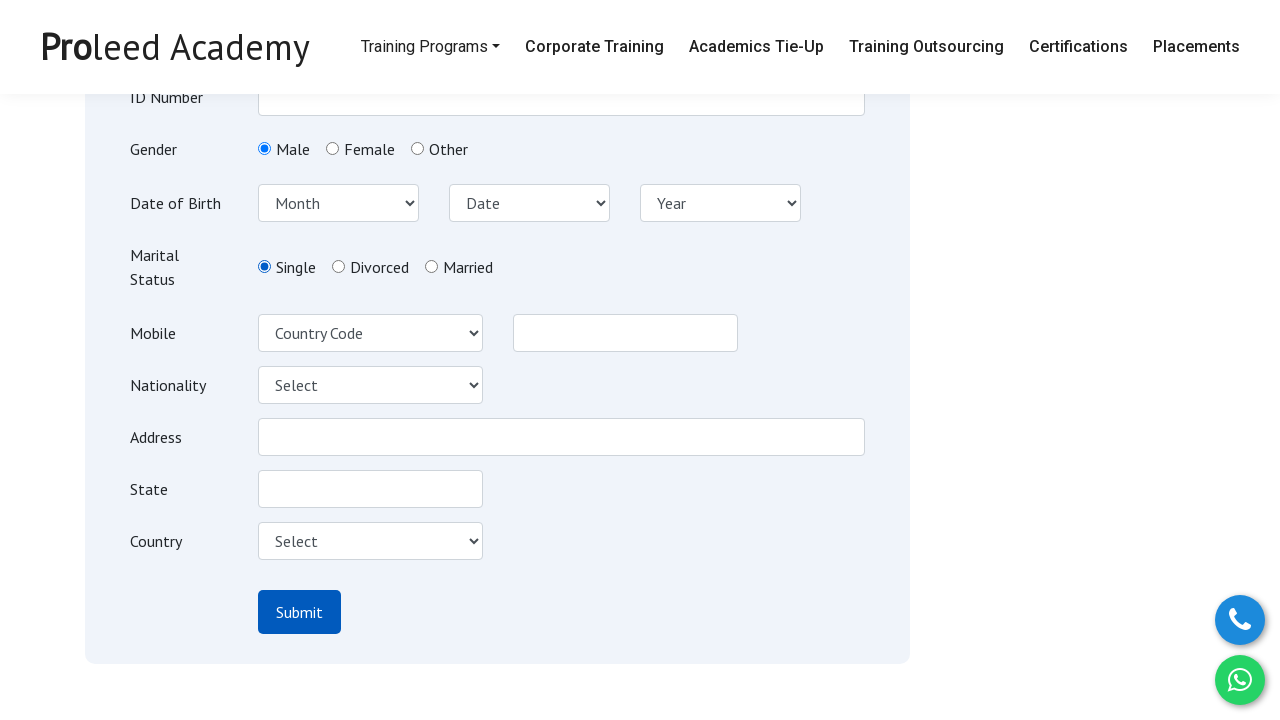

Scrolled 'Married' radio button into view
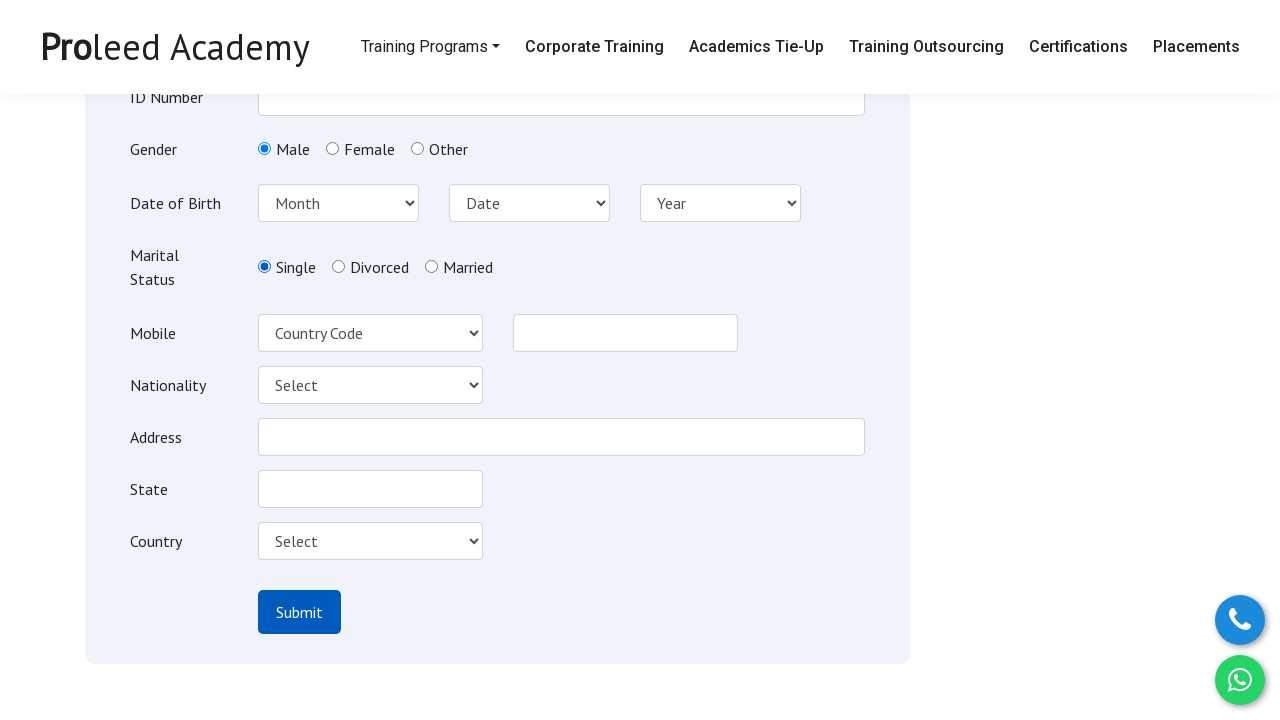

Clicked 'Married' radio button
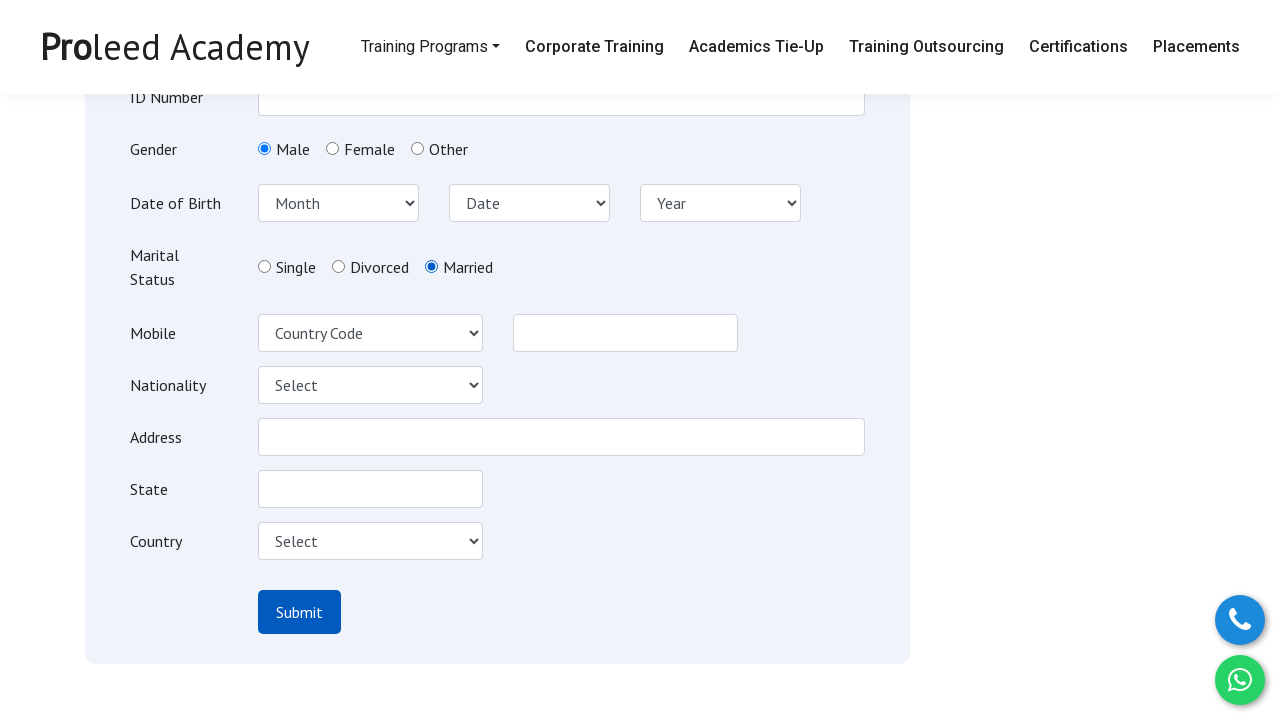

Verified that 'Married' radio button is selected
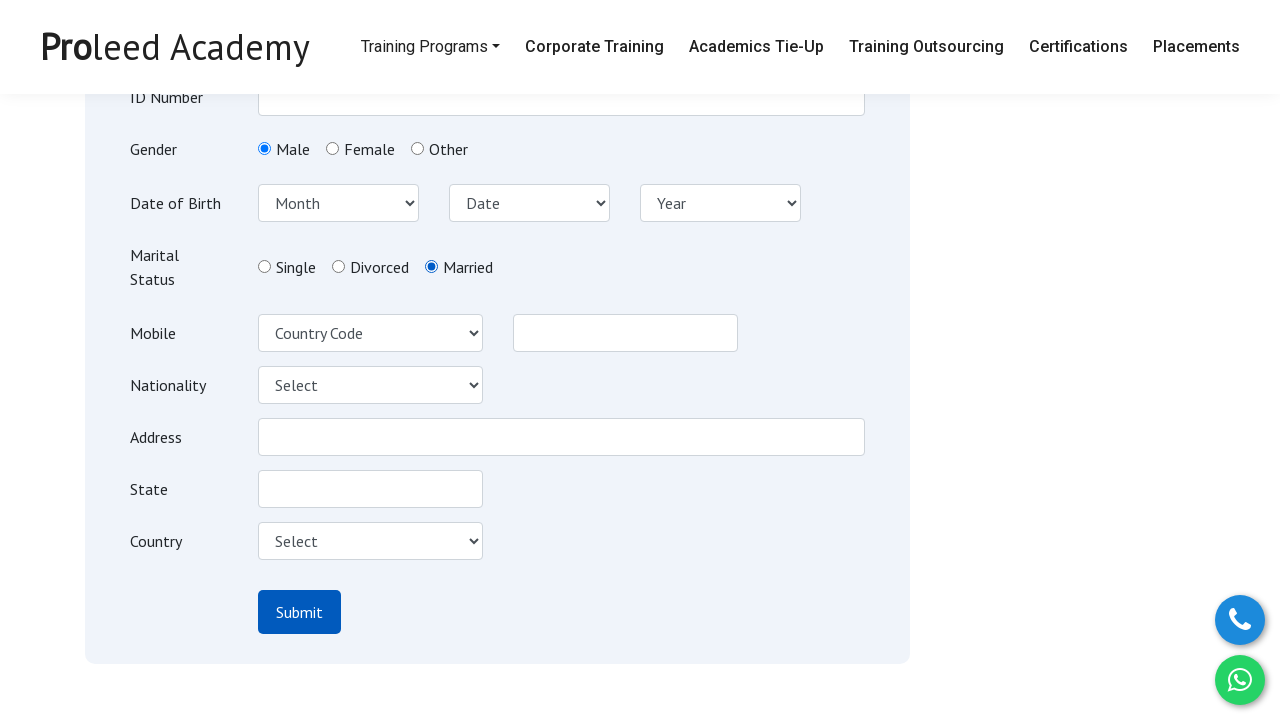

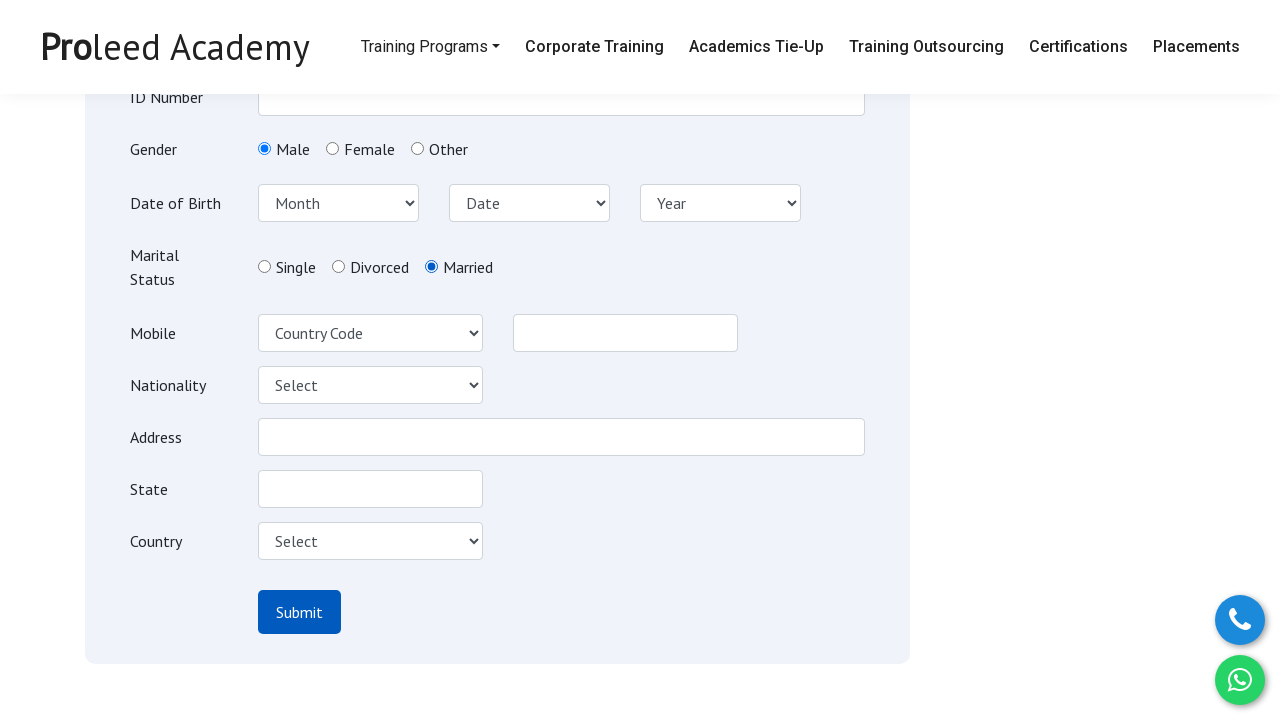